Tests alert handling by clicking a button to trigger an alert and then accepting it

Starting URL: https://demo.automationtesting.in/Alerts.html

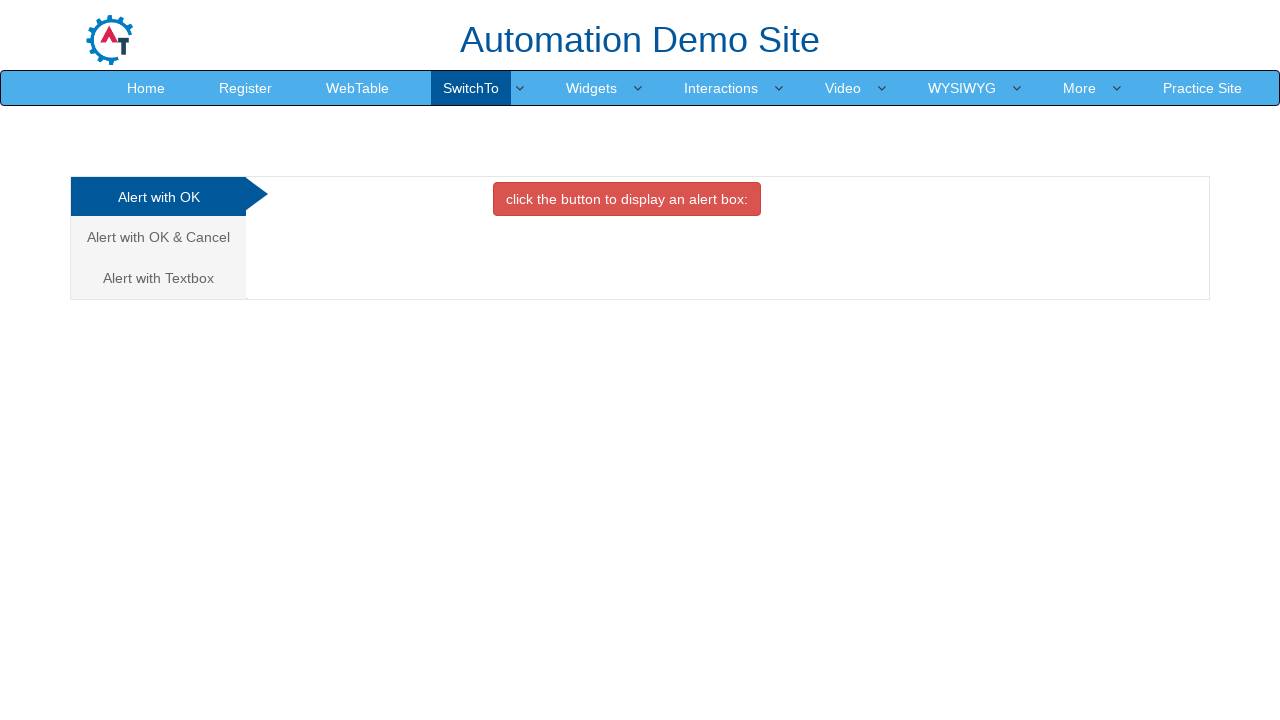

Clicked button to trigger alert at (627, 199) on xpath=//button[@class='btn btn-danger']
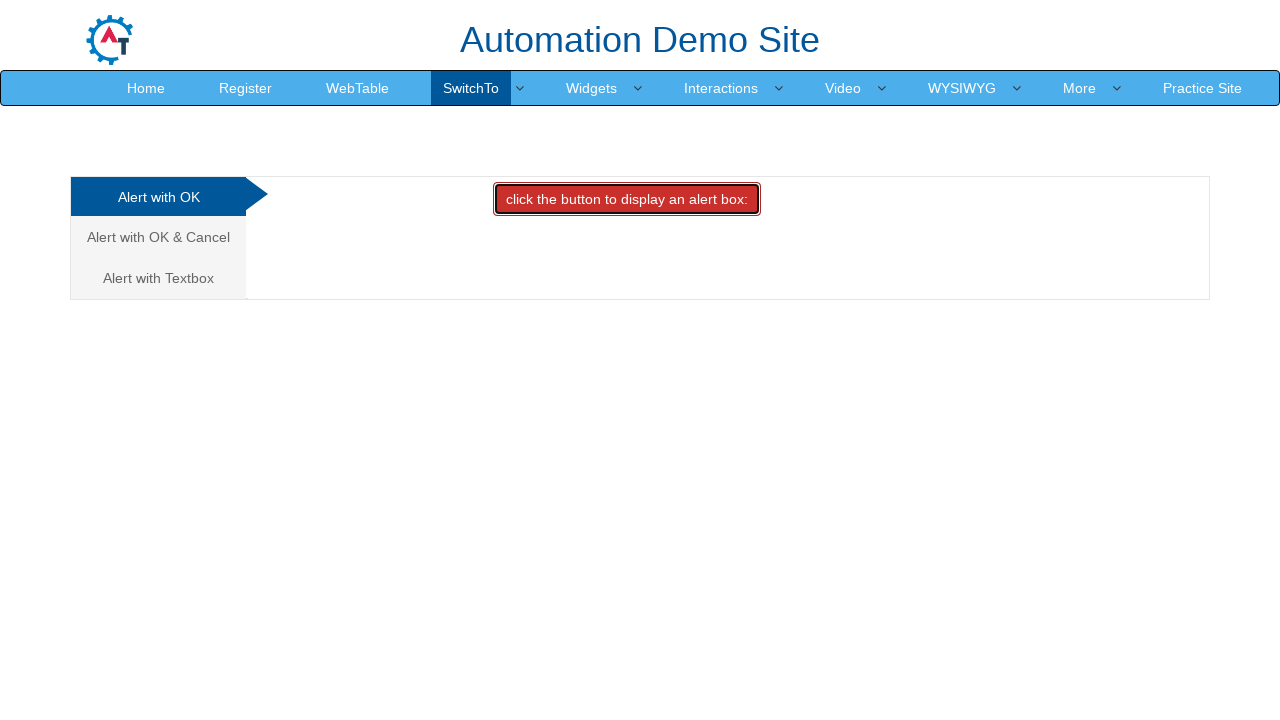

Set up dialog handler to accept alert
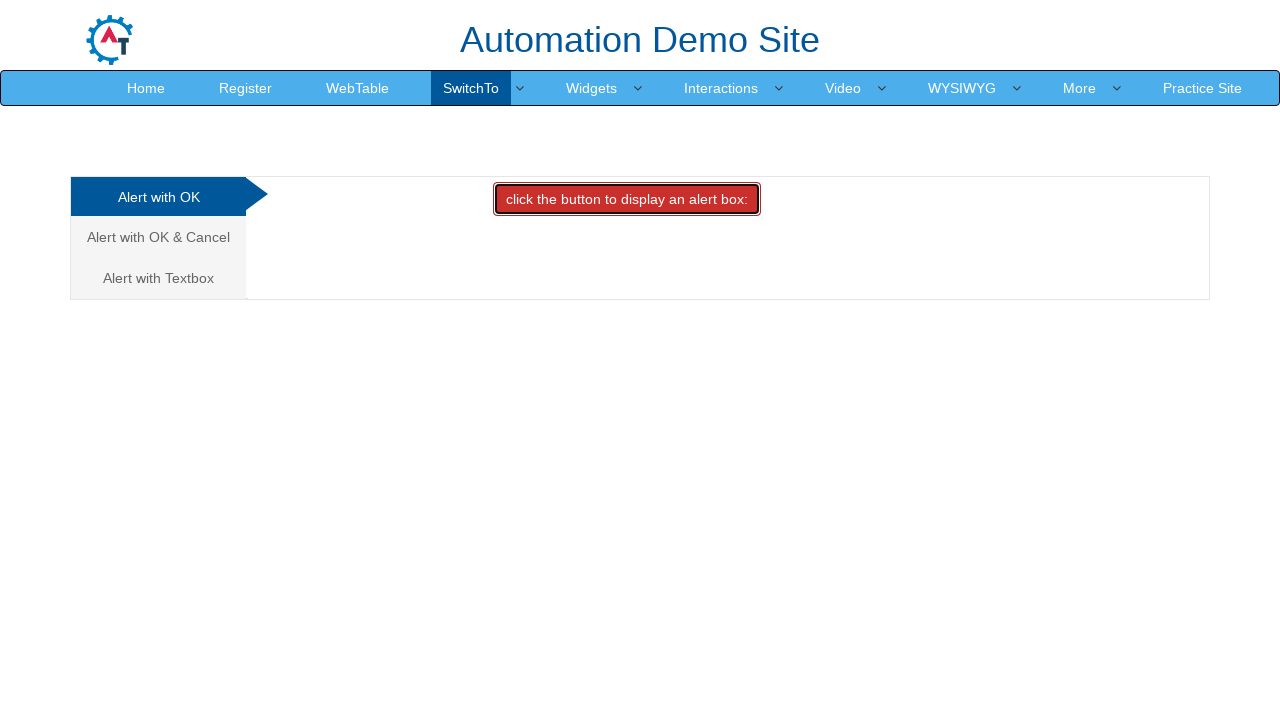

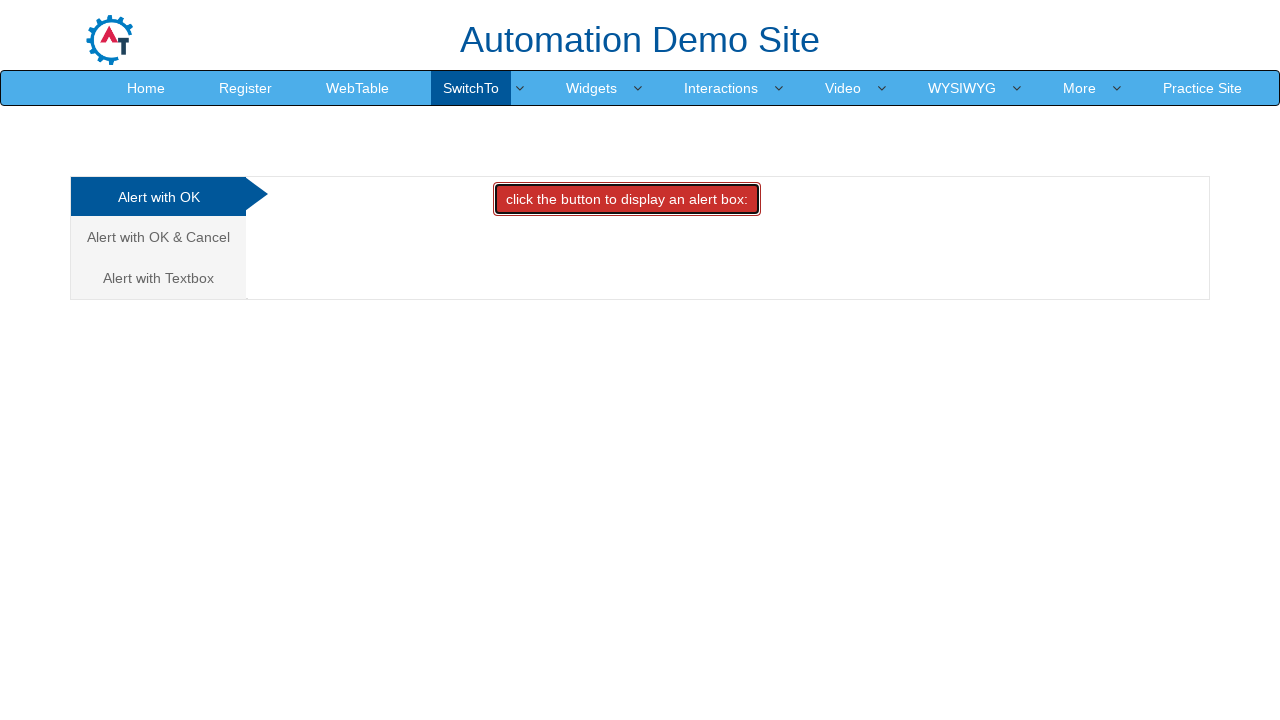